Tests the complete Text Box form by filling in all fields (name, email, current address, permanent address), submitting, and verifying the output section displays correctly.

Starting URL: https://demoqa.com

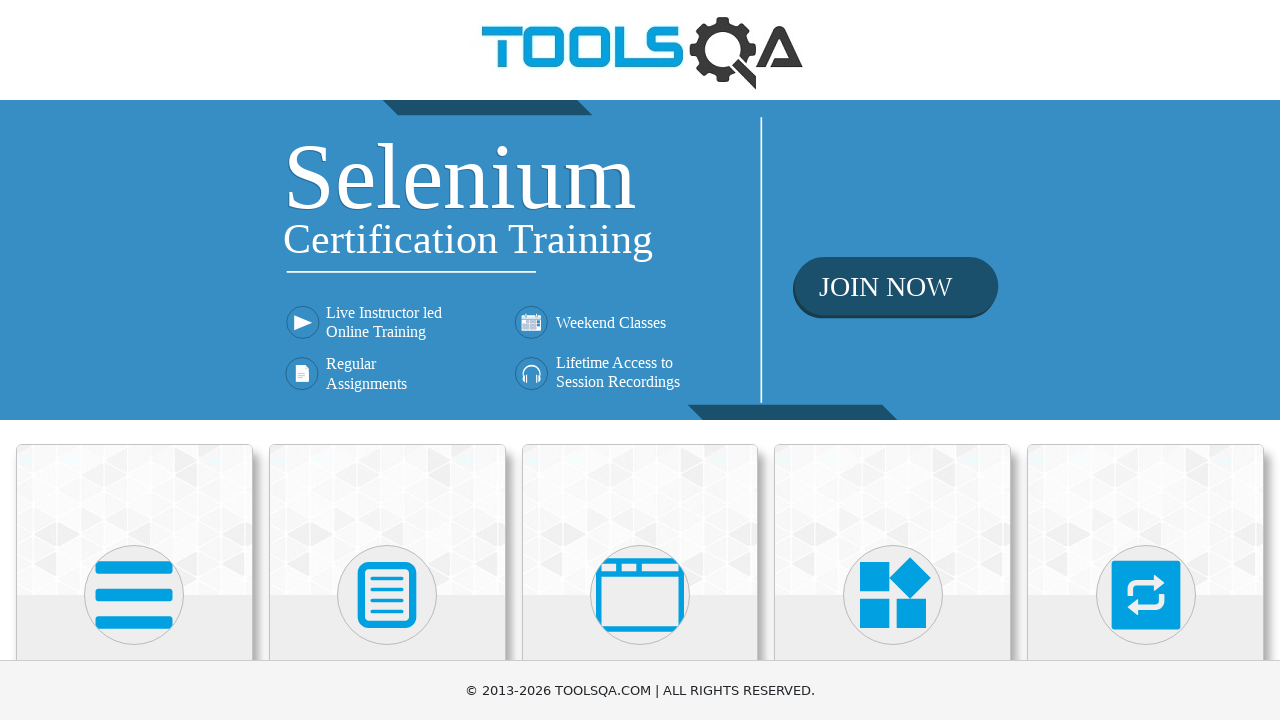

Waited for first card (Elements) to be visible
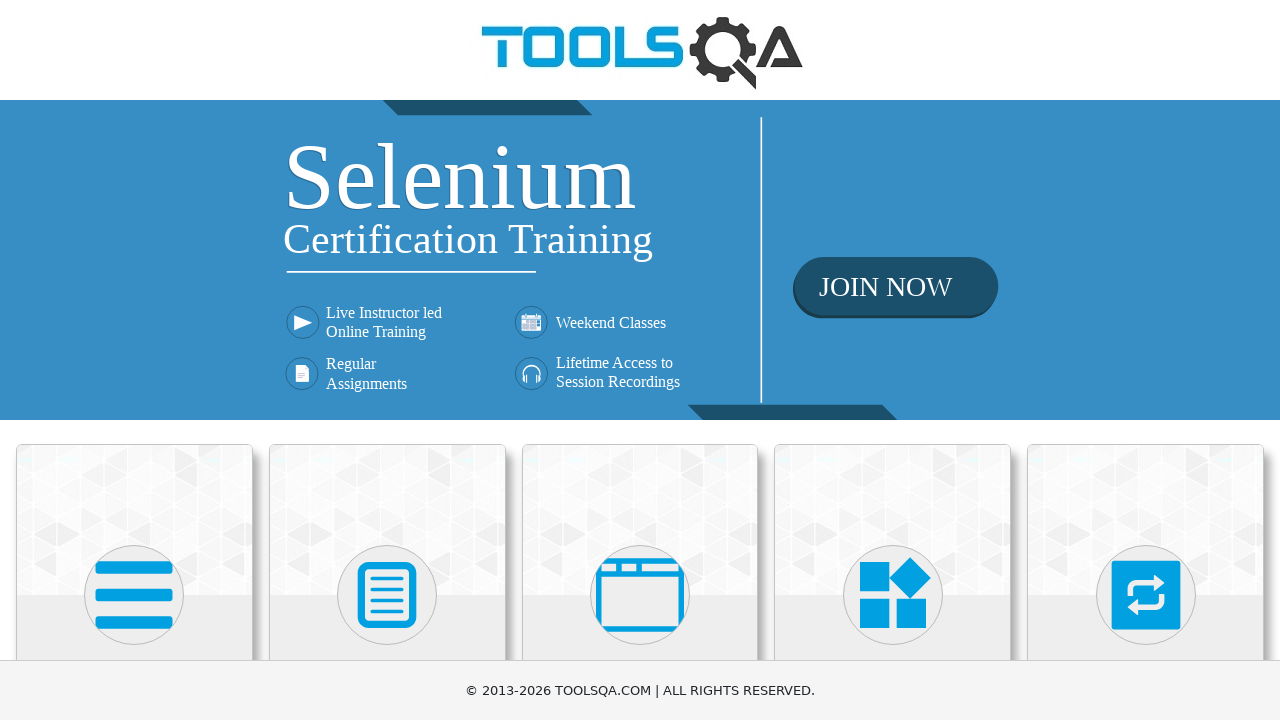

Clicked on Elements card at (134, 520) on xpath=(//div[@class='card mt-4 top-card'])[1]
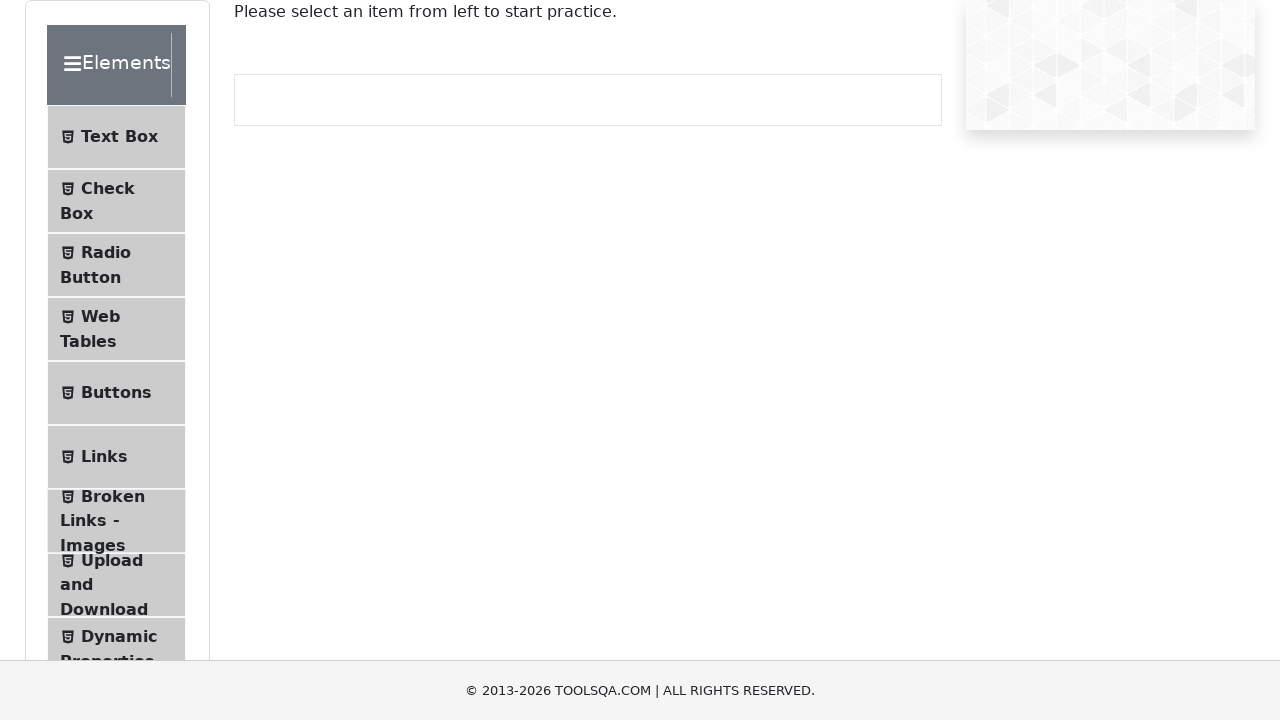

Clicked on Text Box menu item at (119, 137) on xpath=//span[text()='Text Box']
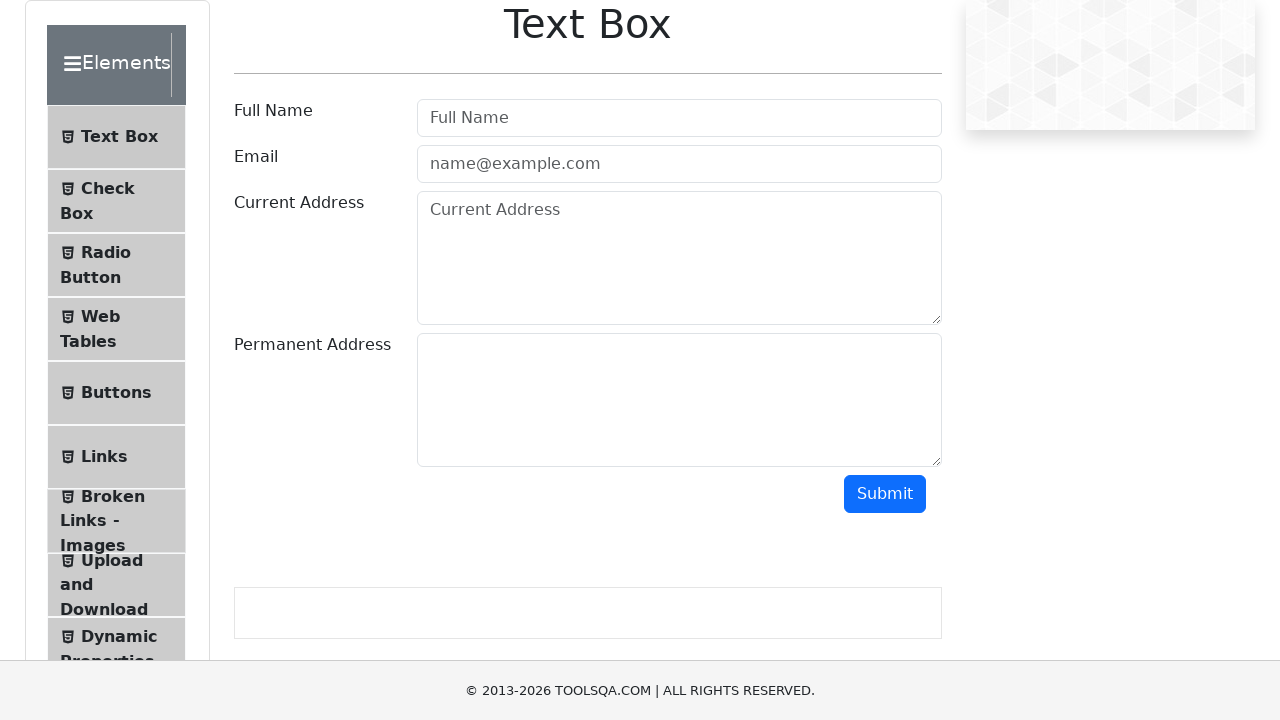

Filled in user name field with 'Ivan Ivanov' on #userName
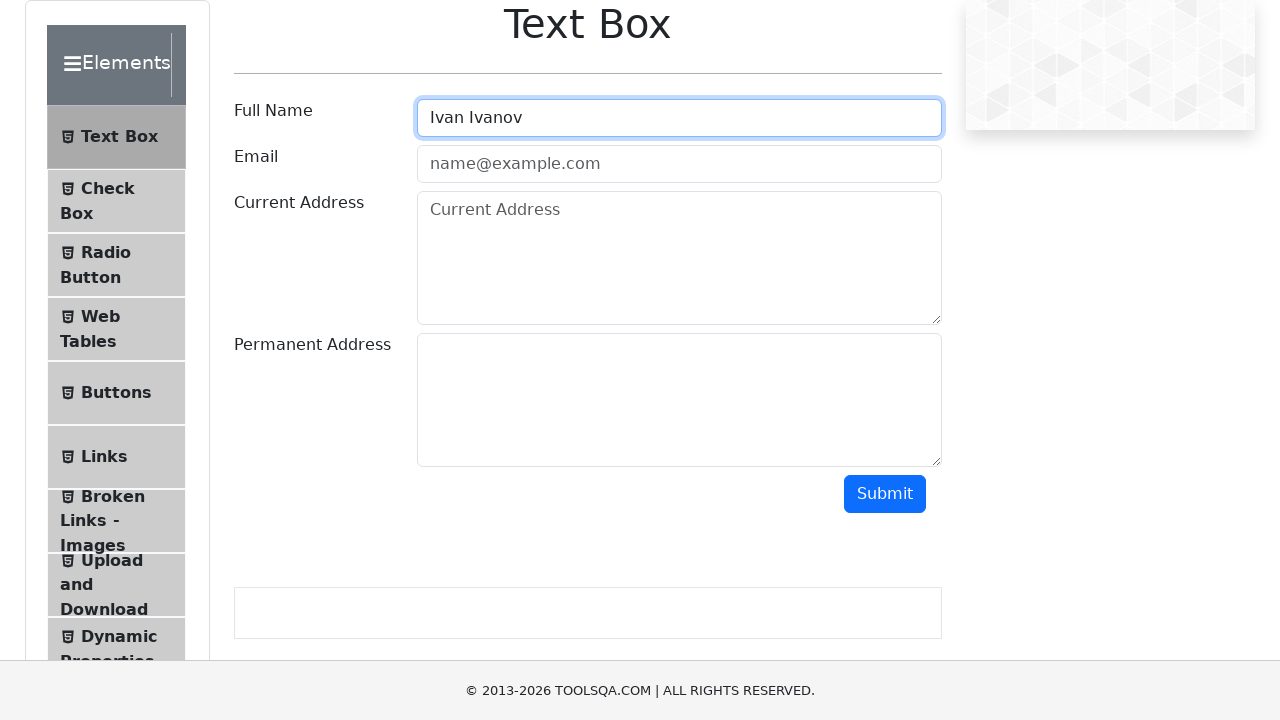

Filled in email field with 'Ivan@gmail.com' on #userEmail
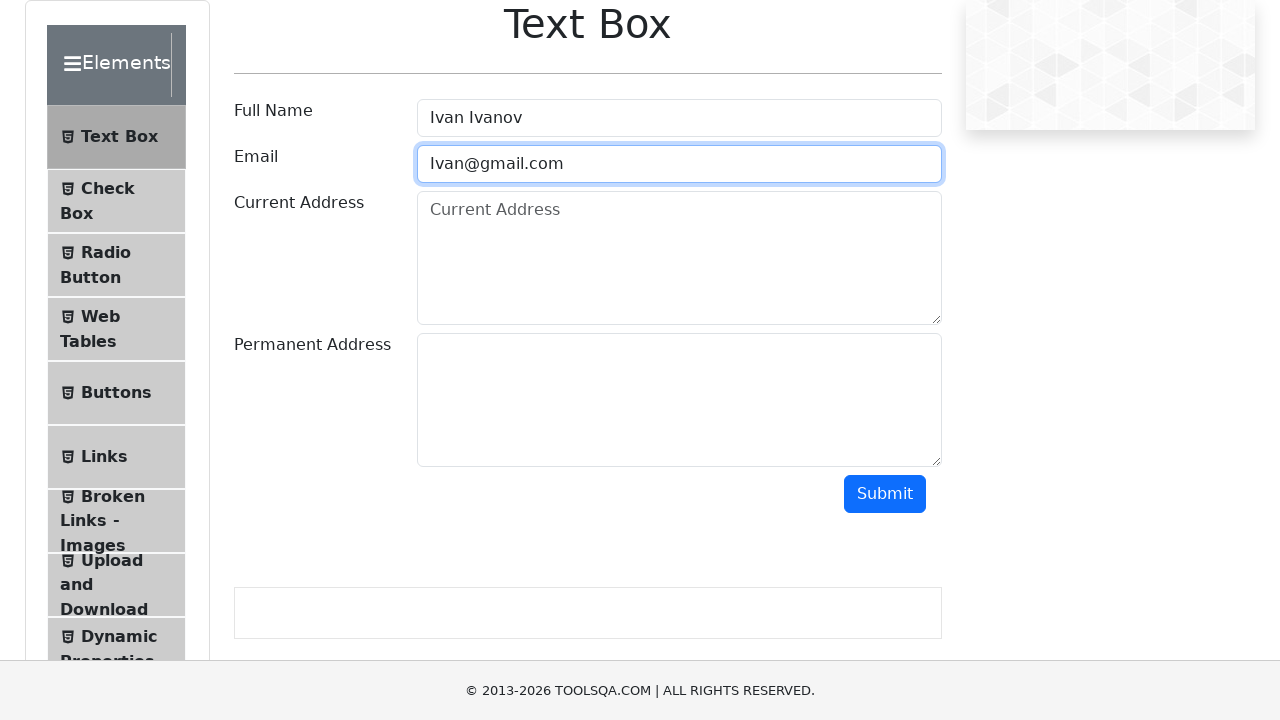

Filled in current address field with 'Moscow, str. Parkovaya, 20' on #currentAddress
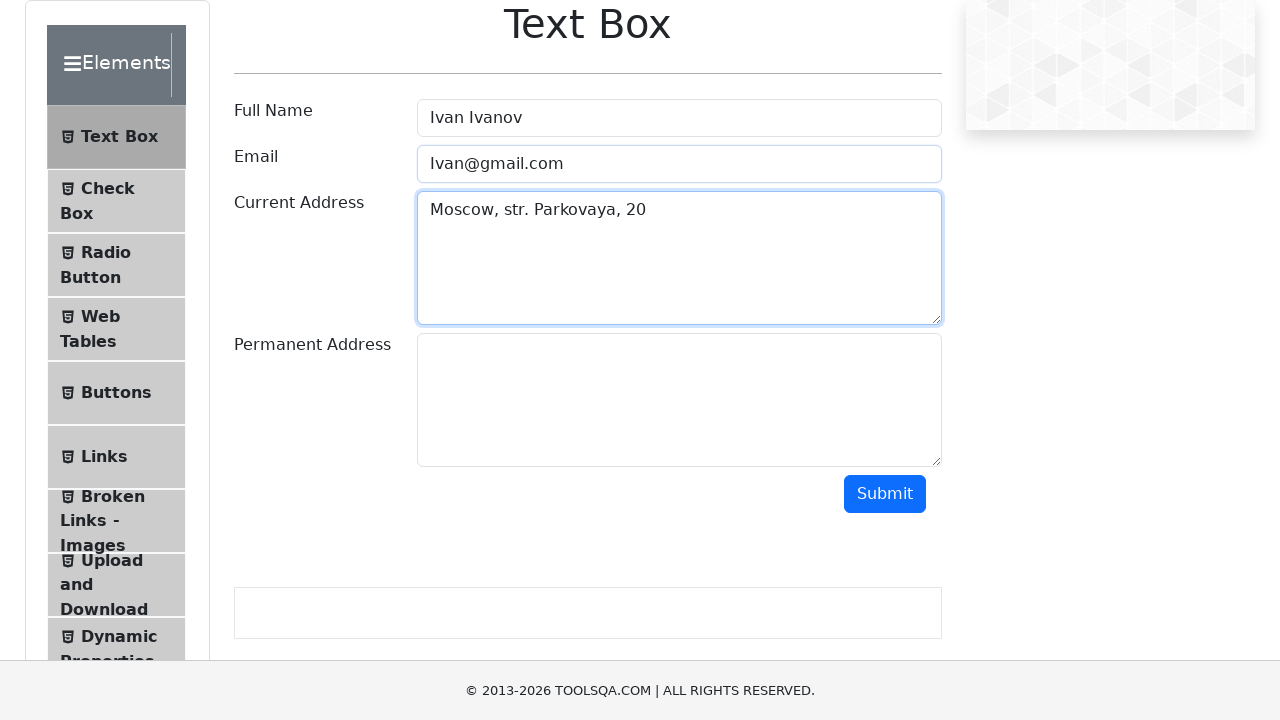

Filled in permanent address field with 'Moscow, str. Parkovaya, 22' on #permanentAddress
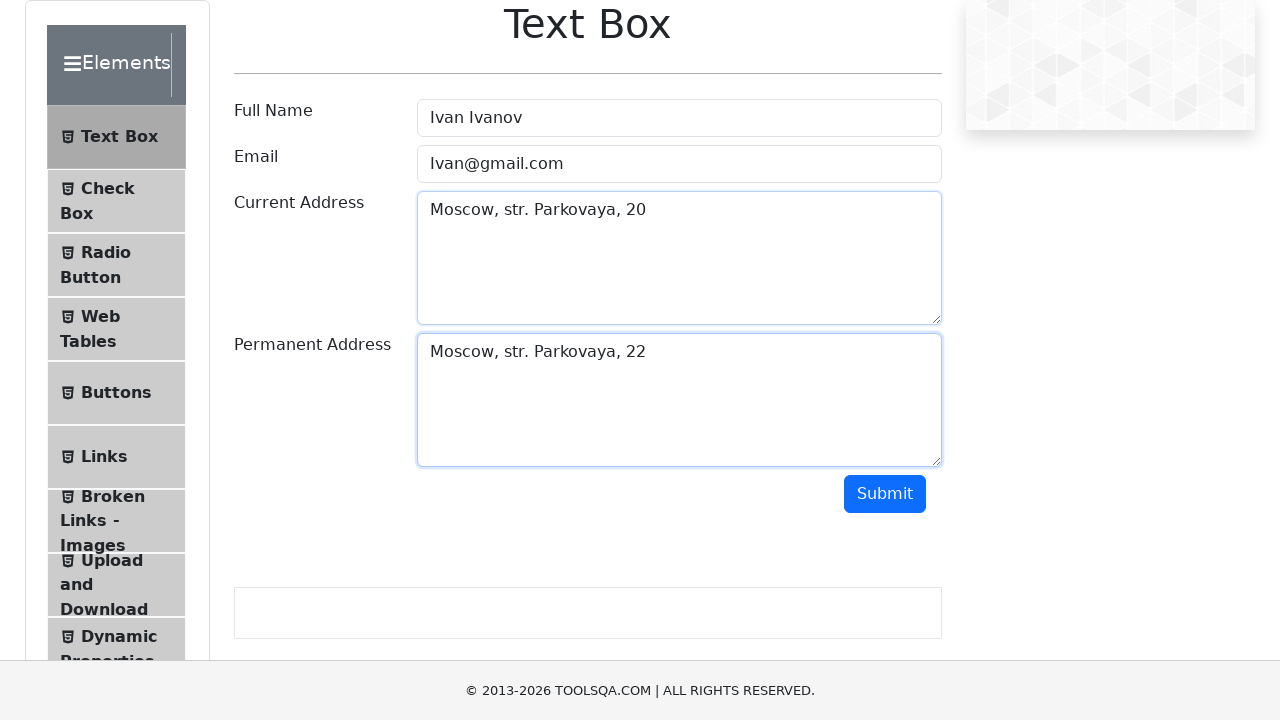

Clicked submit button using JavaScript
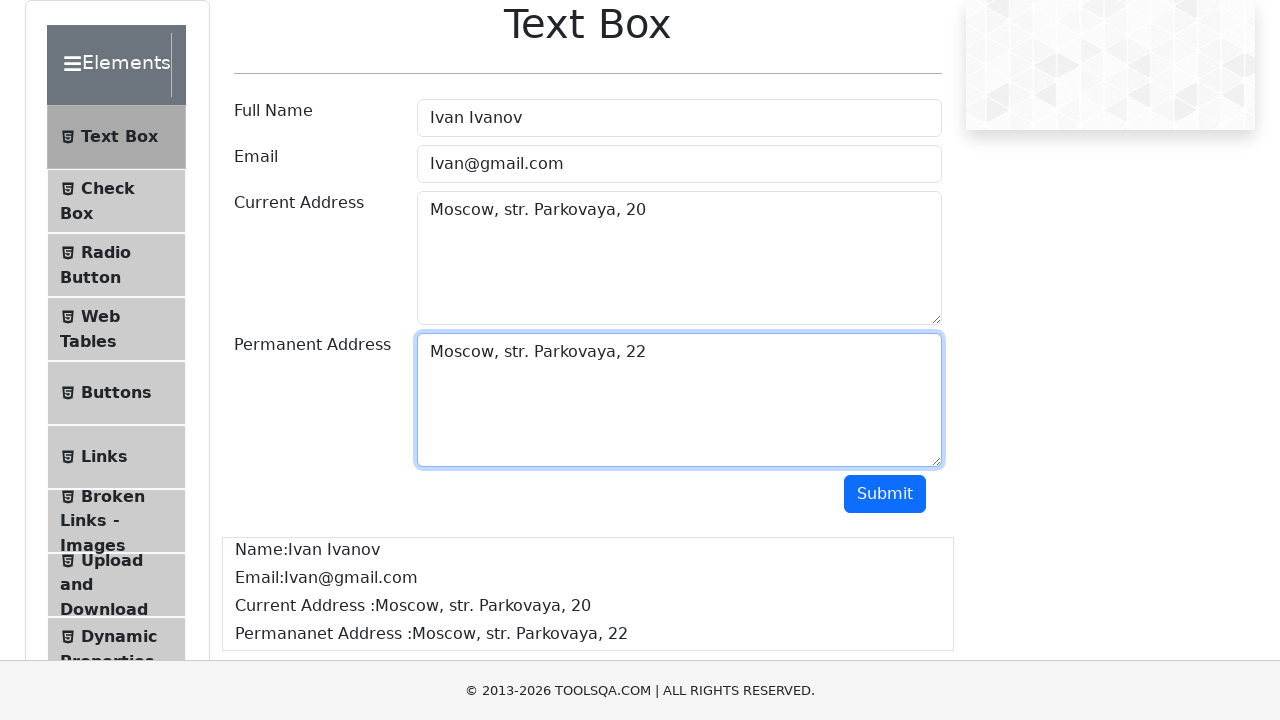

Output section is now visible
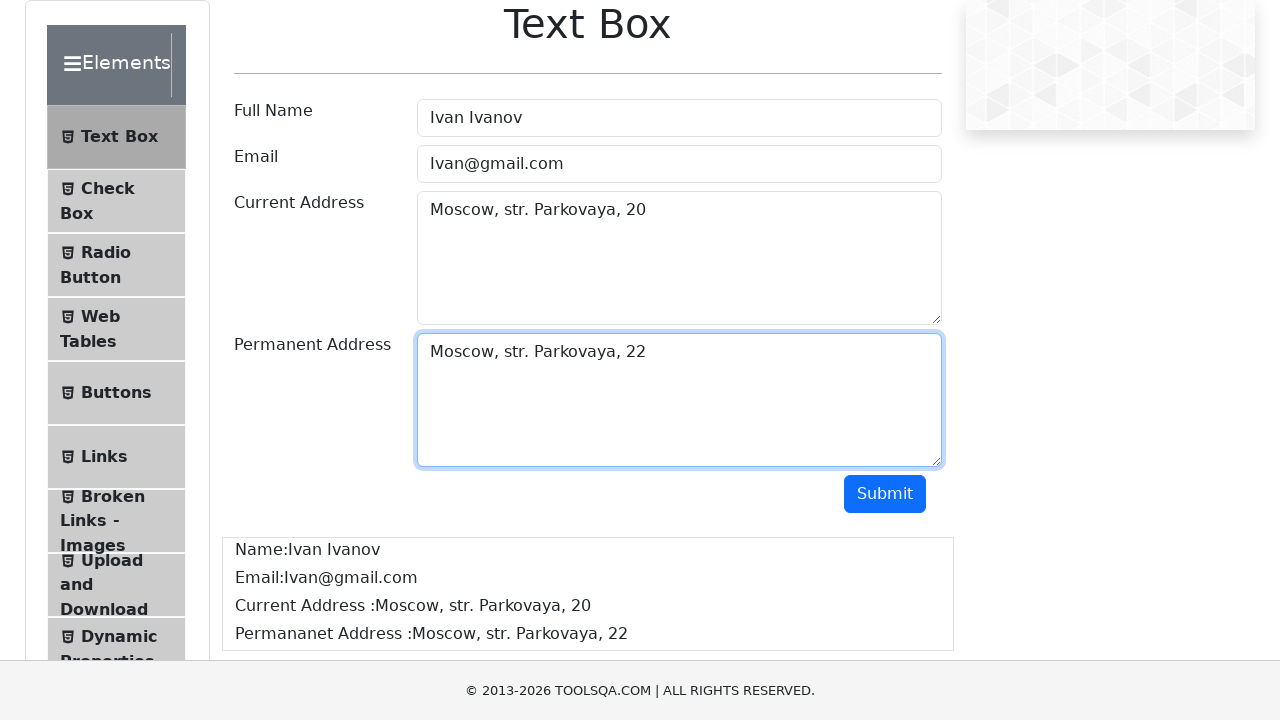

Name field is visible in output section
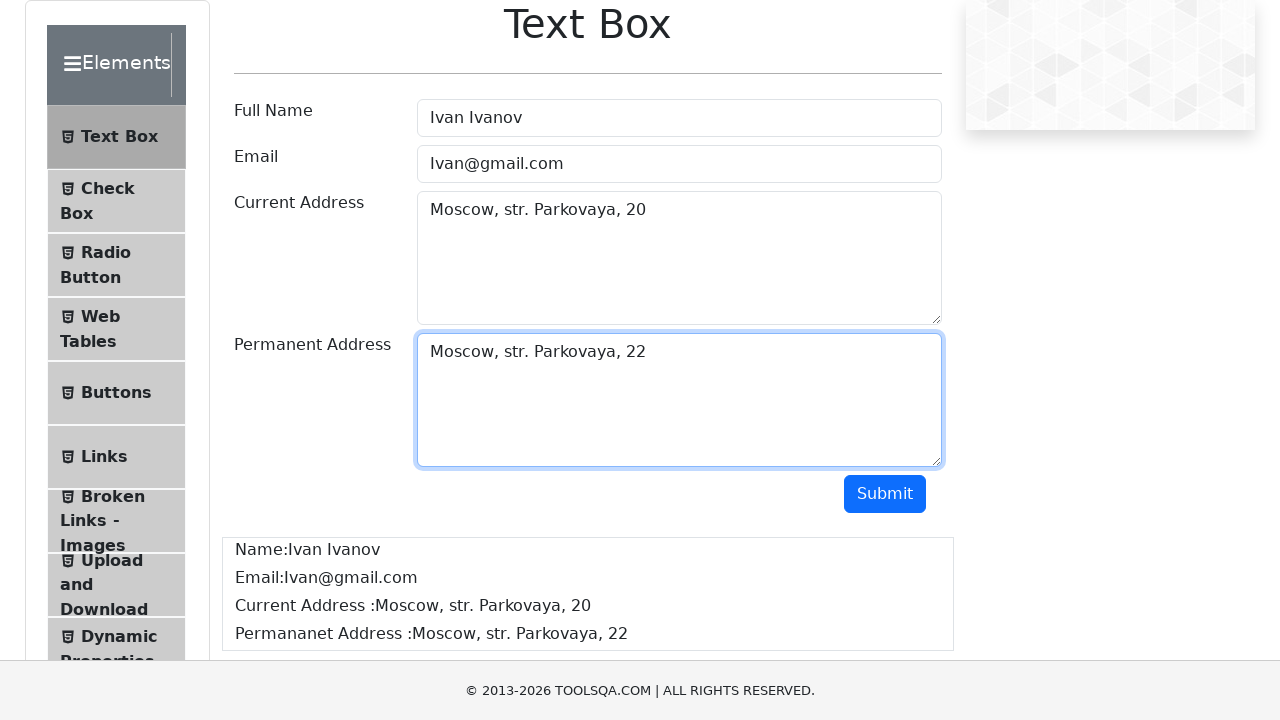

Email field is visible in output section
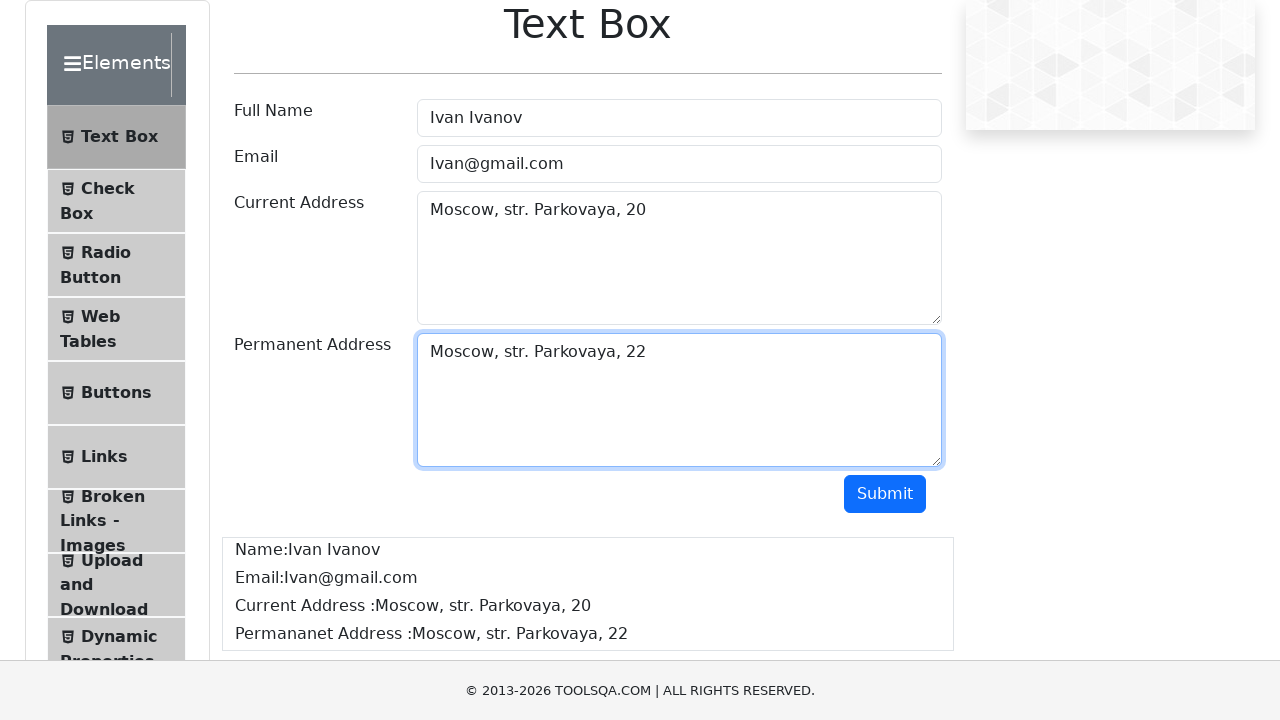

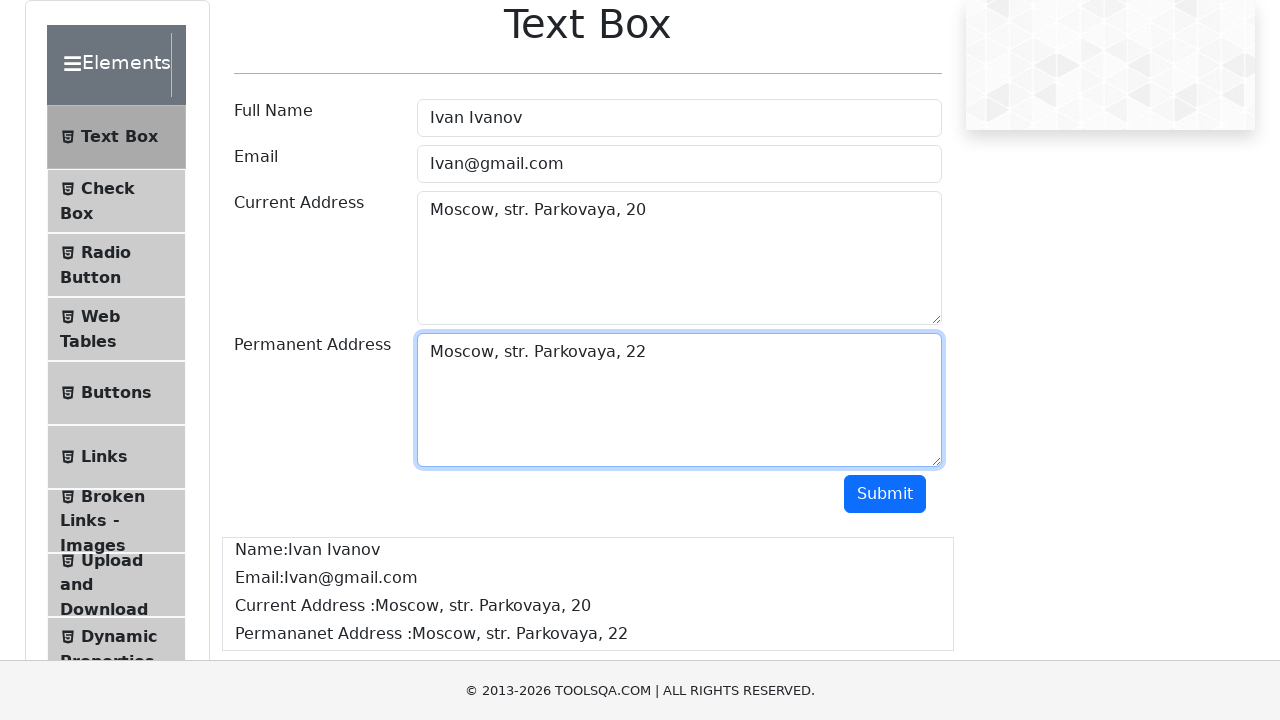